Tests that clicking the Email column header sorts the text values in ascending order.

Starting URL: http://the-internet.herokuapp.com/tables

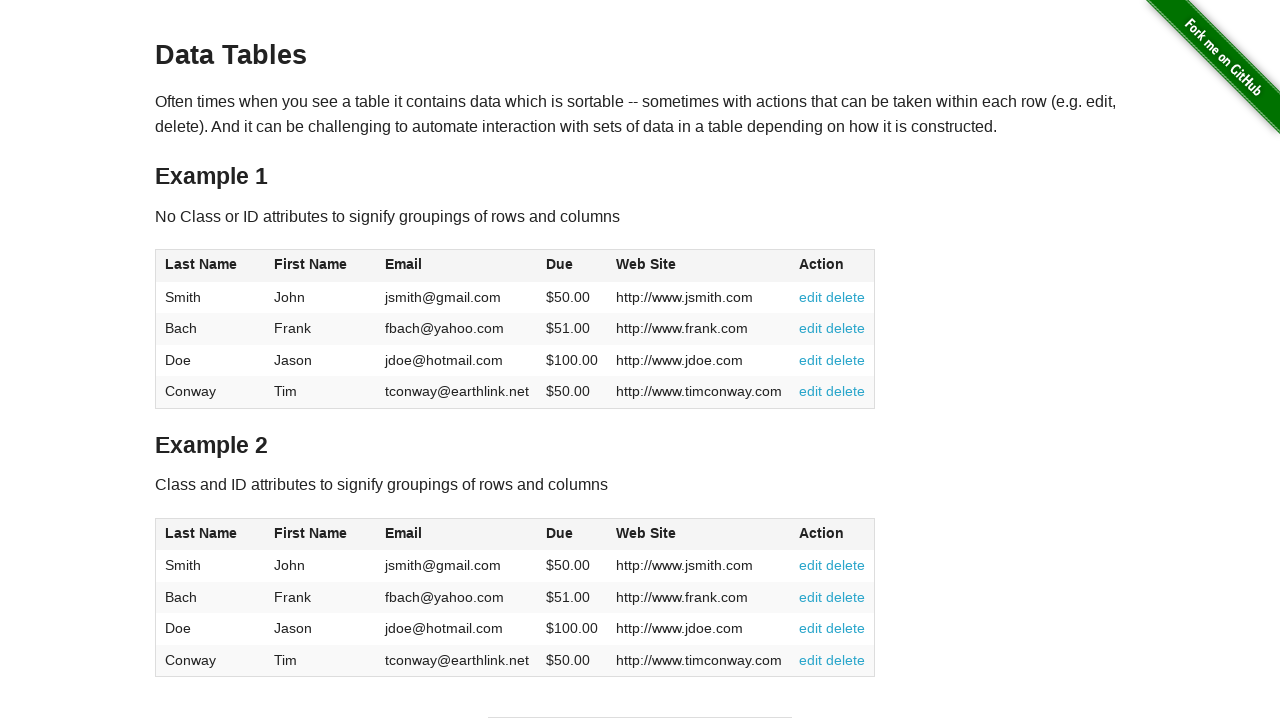

Clicked Email column header to sort in ascending order at (457, 266) on #table1 thead tr th:nth-of-type(3)
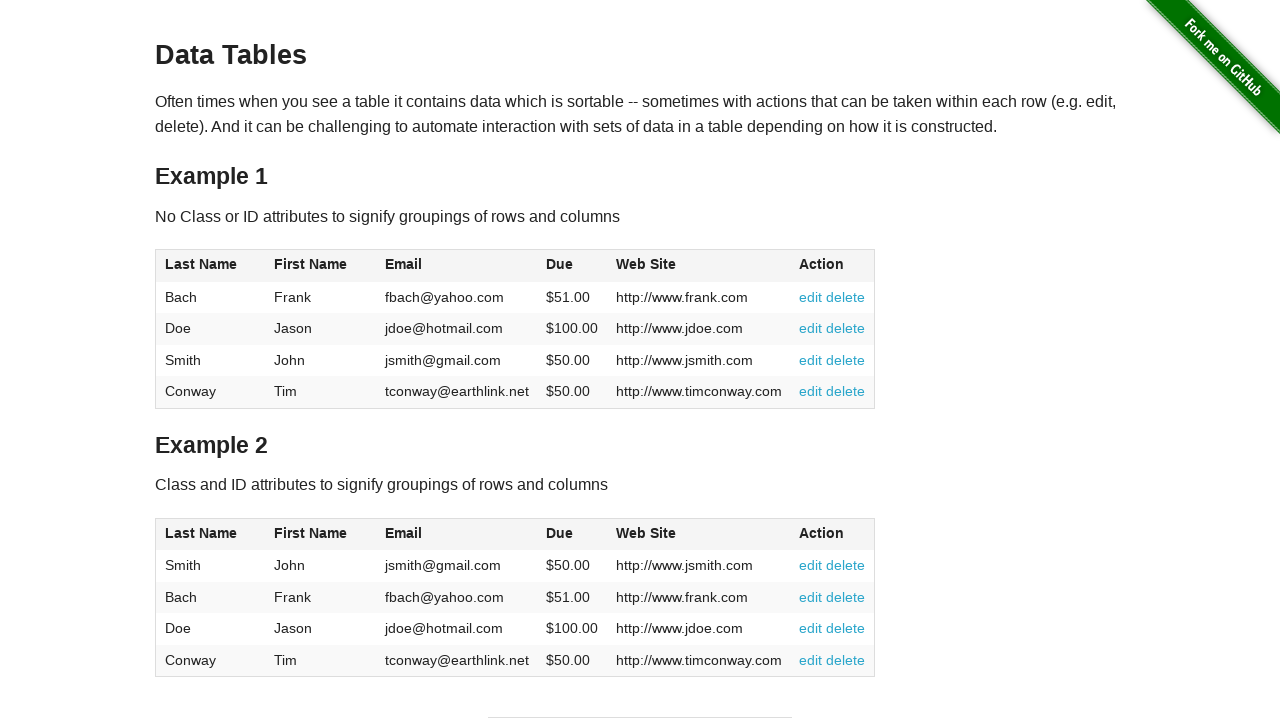

Email column cells loaded and sorted
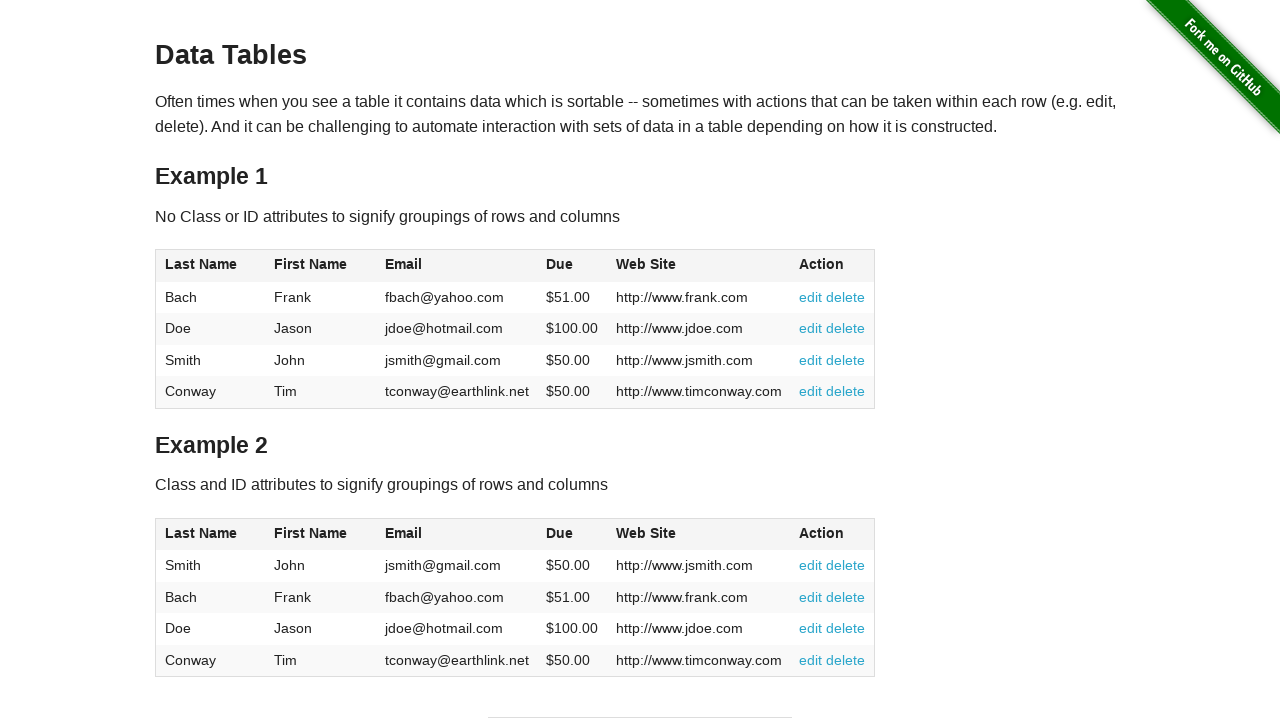

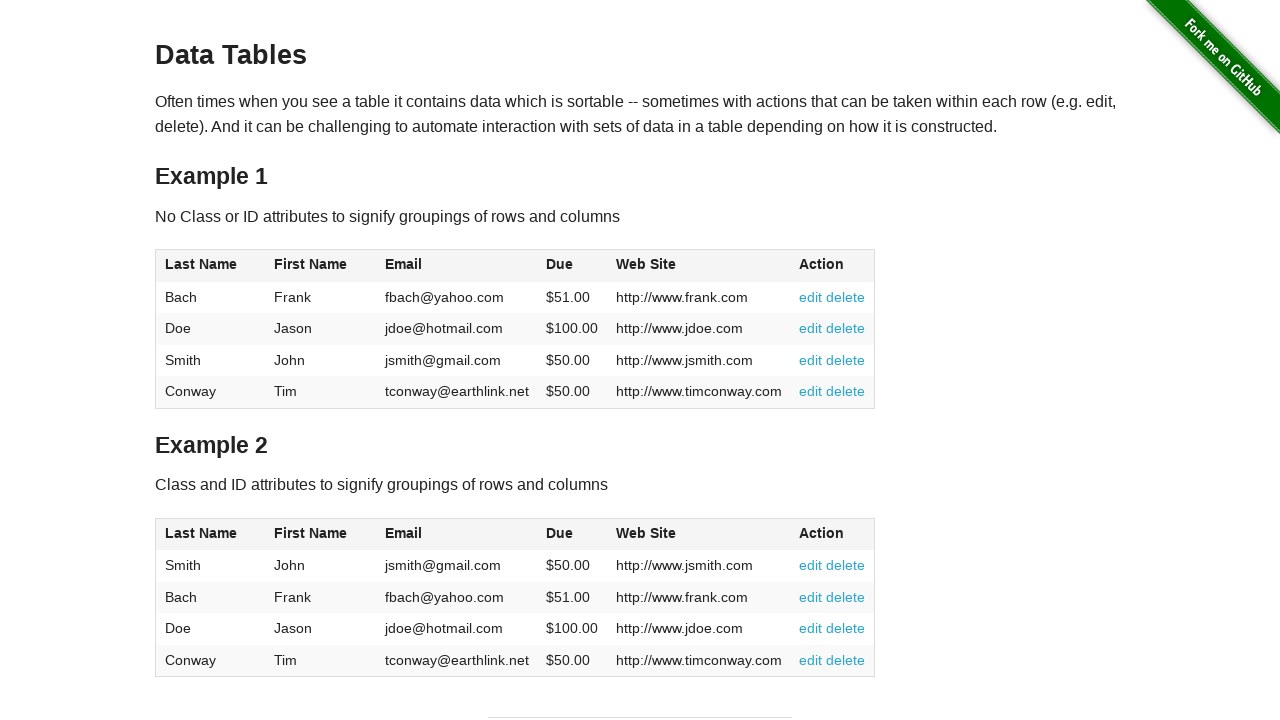